Tests filtering to display all todo items after applying other filters.

Starting URL: https://demo.playwright.dev/todomvc

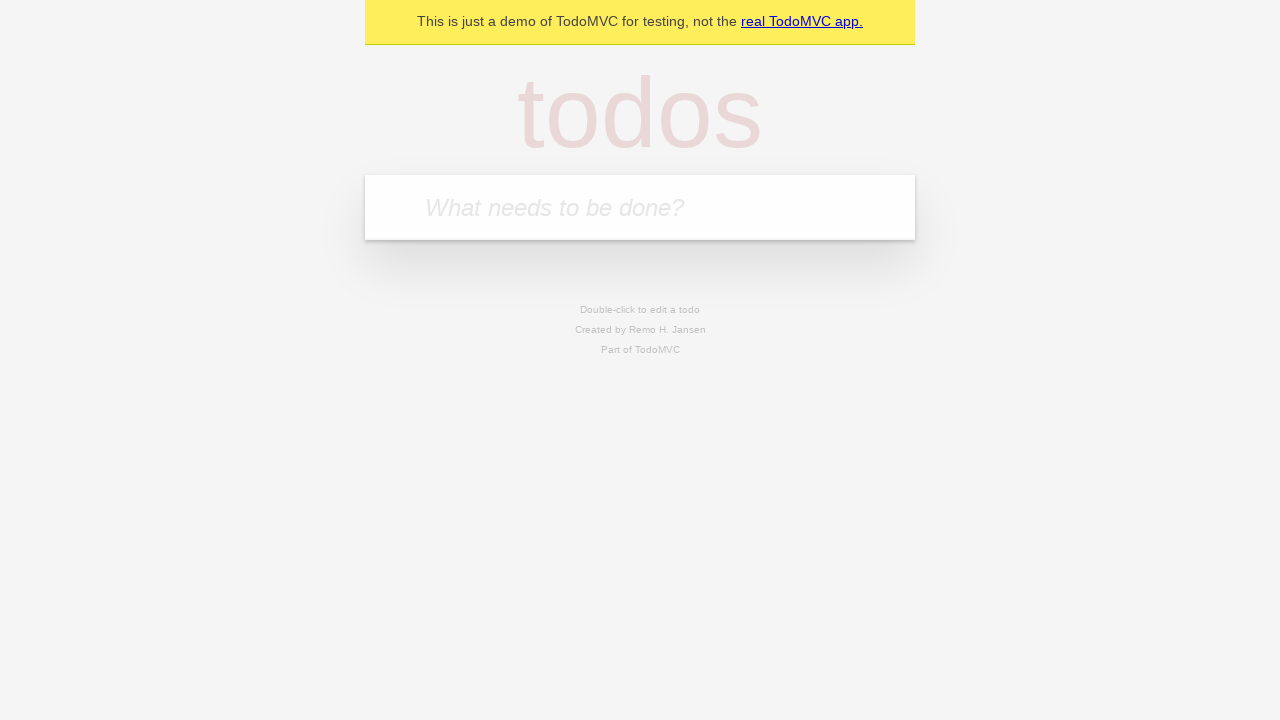

Filled new todo input with 'buy some cheese' on .new-todo
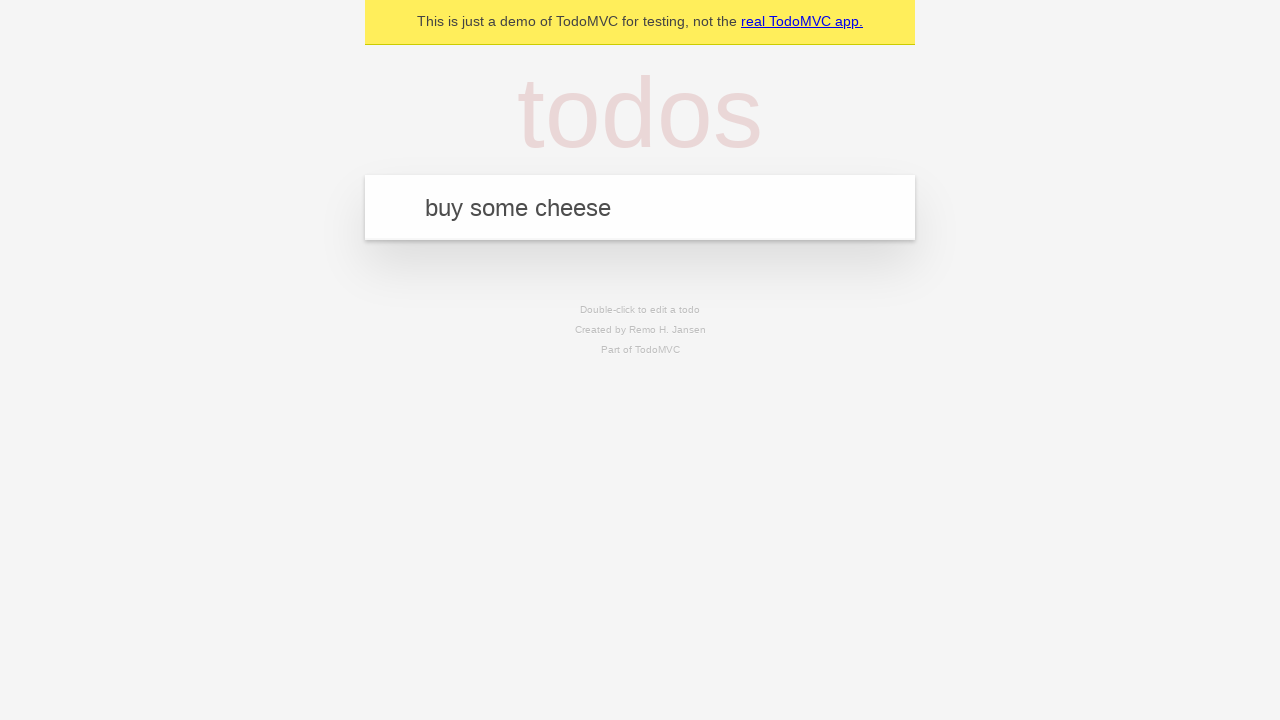

Pressed Enter to create first todo item on .new-todo
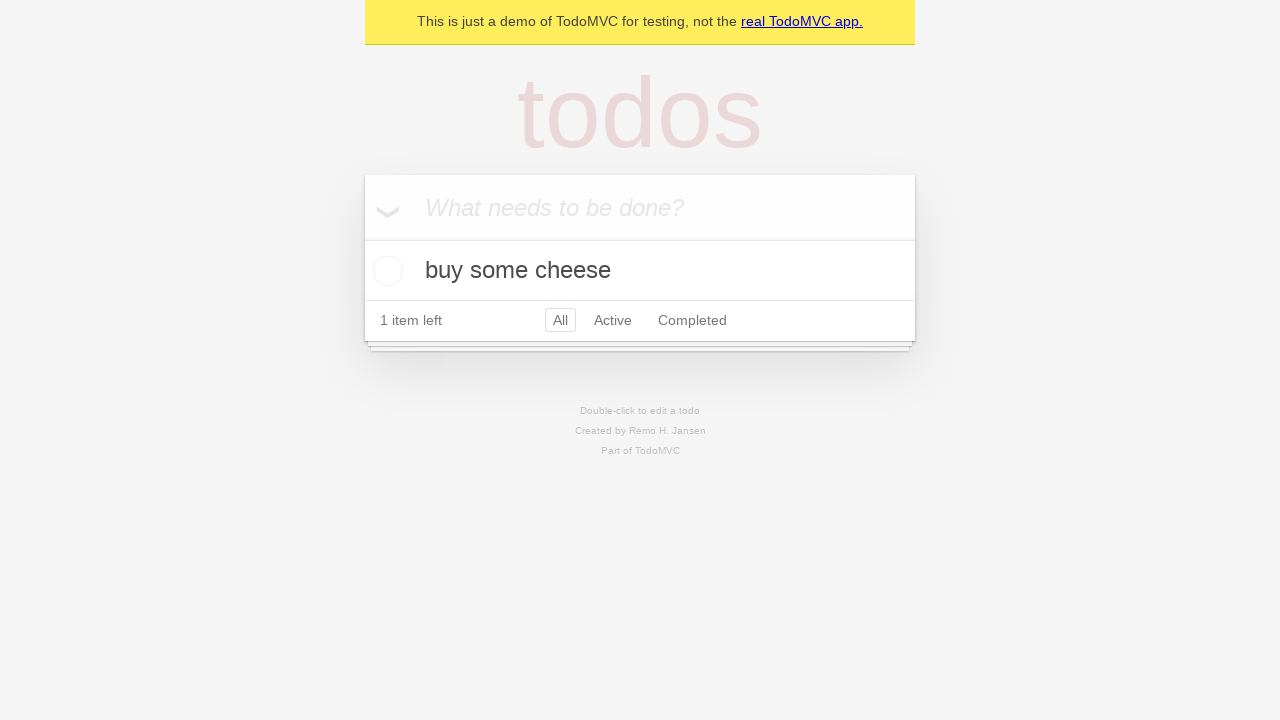

Filled new todo input with 'feed the cat' on .new-todo
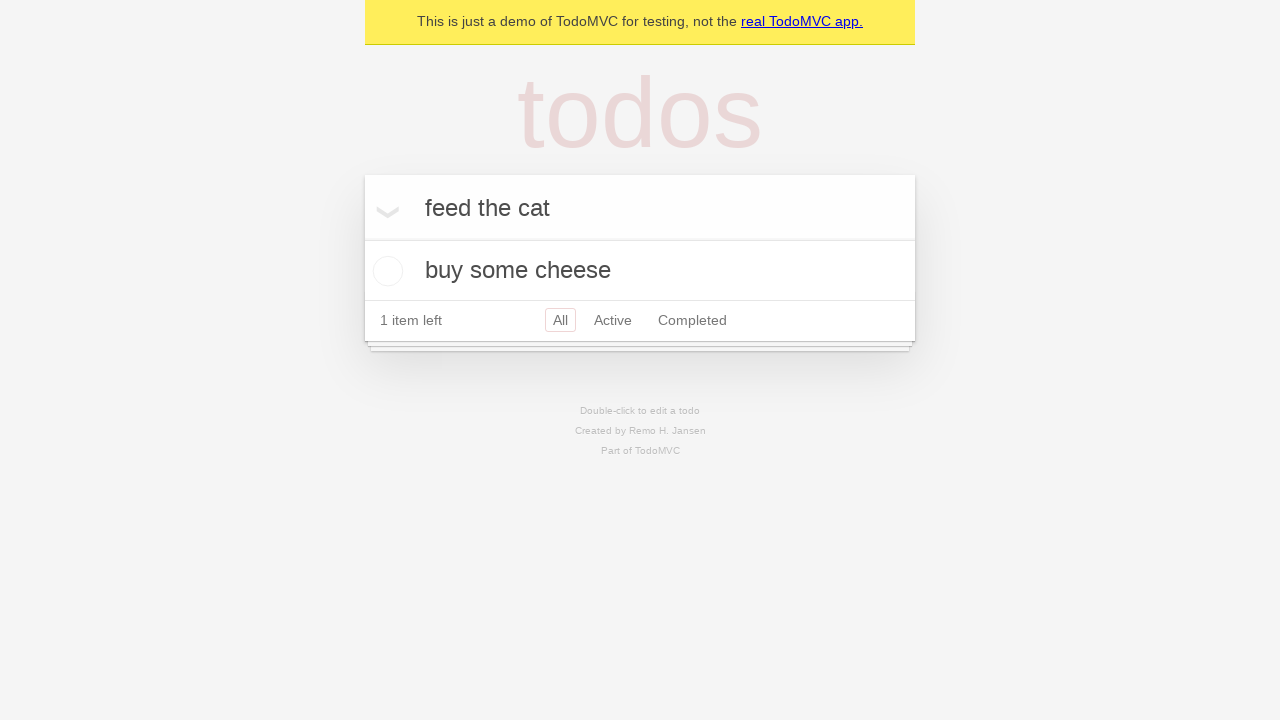

Pressed Enter to create second todo item on .new-todo
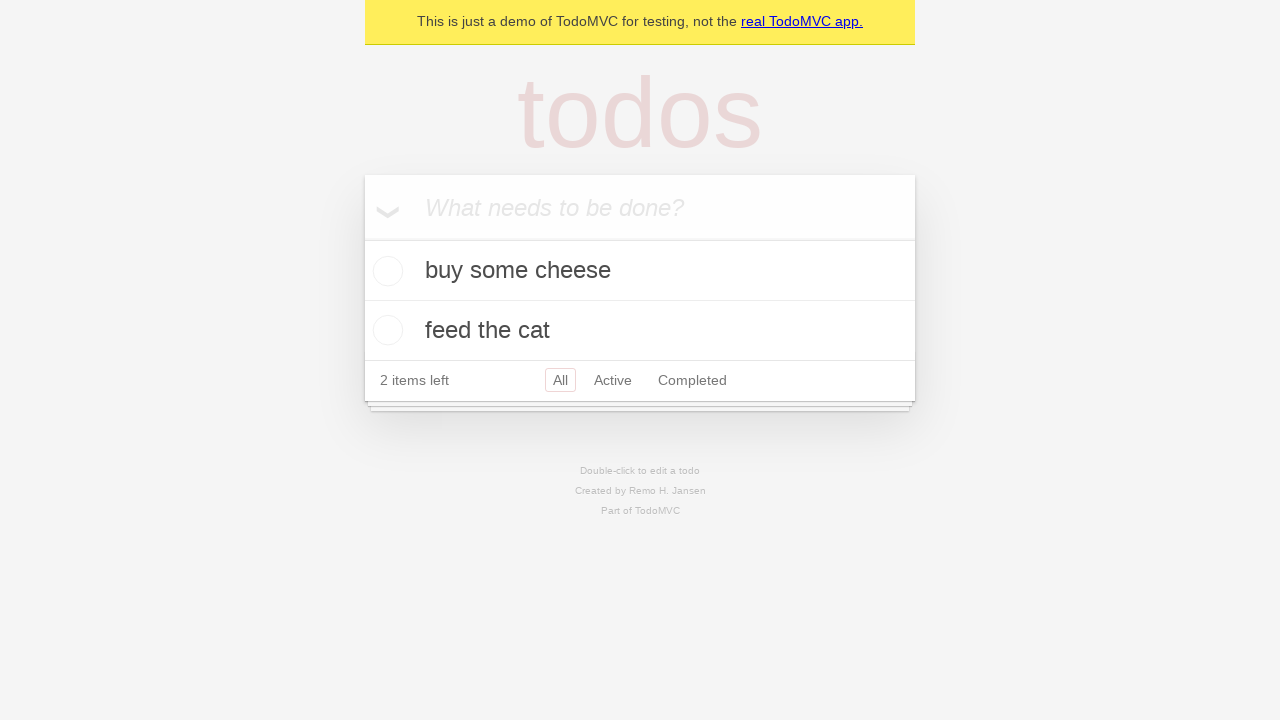

Filled new todo input with 'book a doctors appointment' on .new-todo
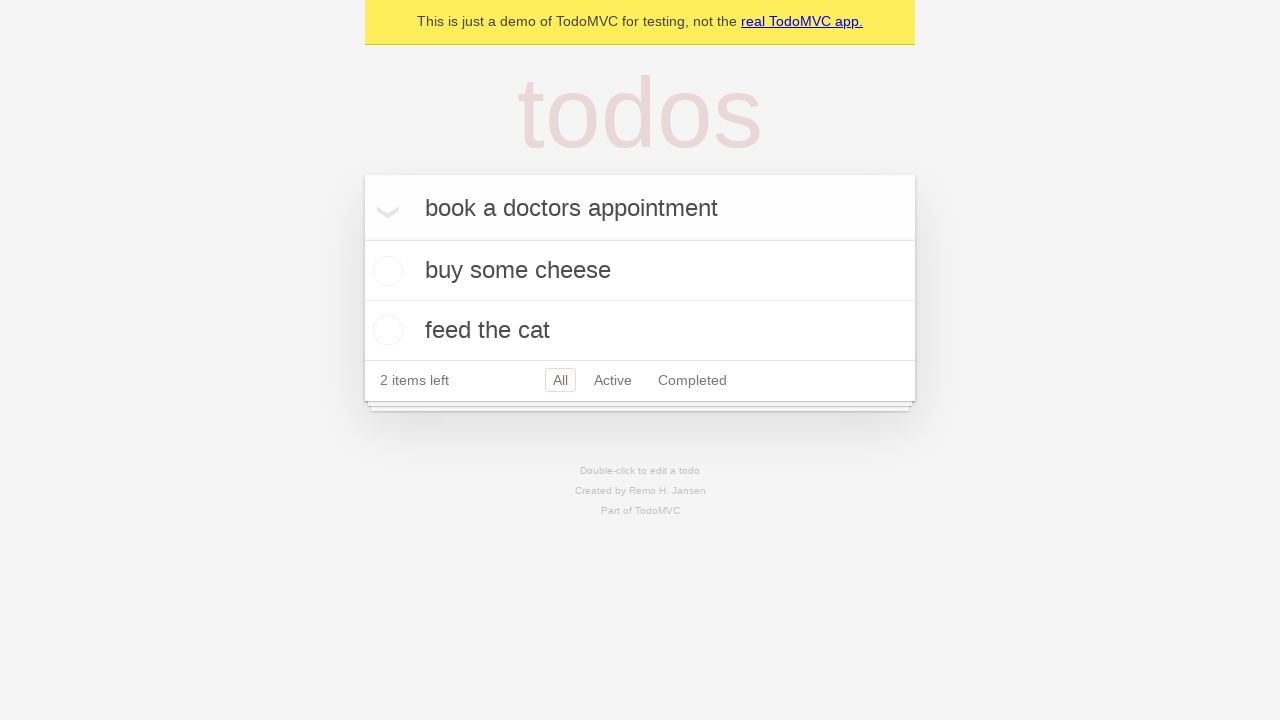

Pressed Enter to create third todo item on .new-todo
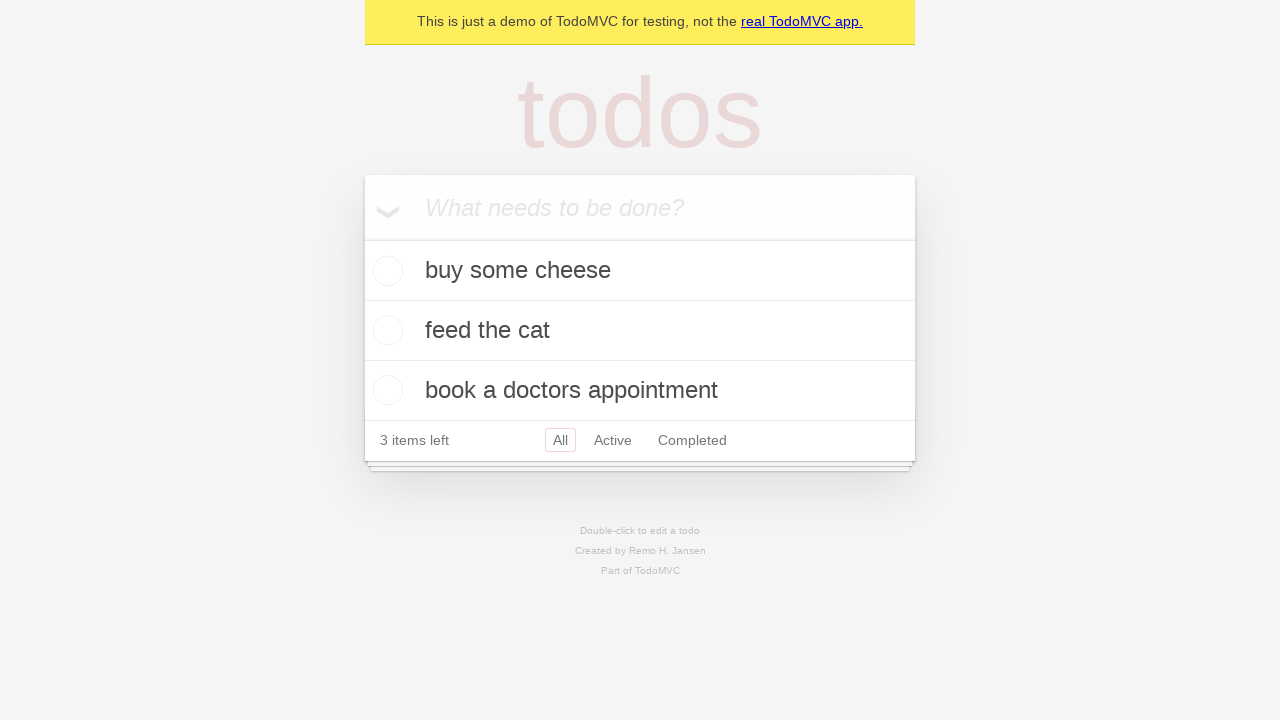

Checked the second todo item as completed at (385, 330) on .todo-list li .toggle >> nth=1
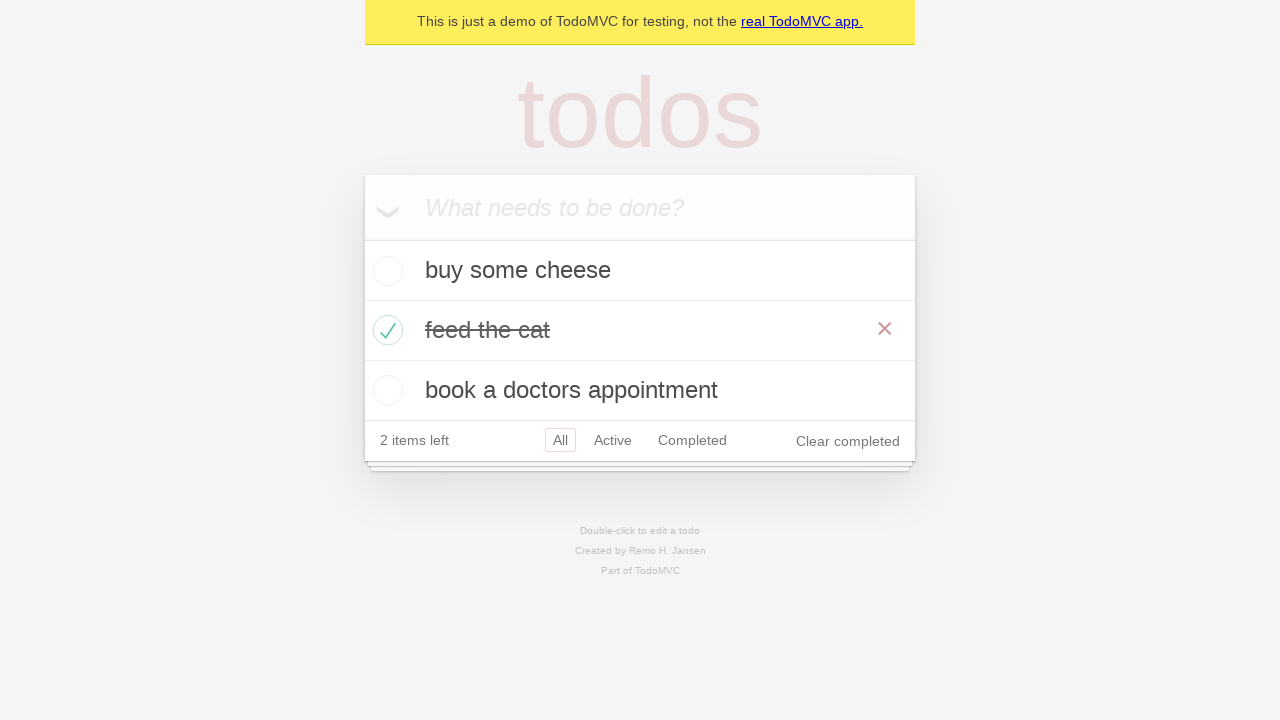

Clicked Active filter to display only active items at (613, 440) on .filters >> text=Active
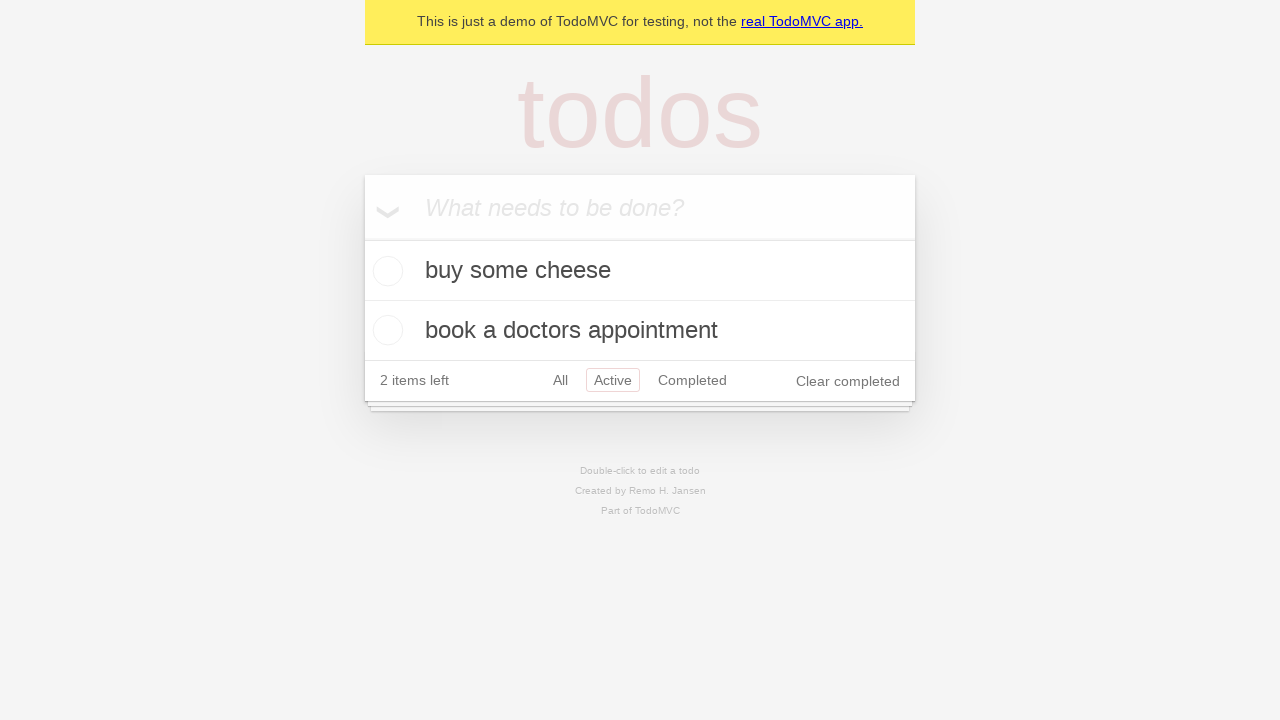

Clicked Completed filter to display only completed items at (692, 380) on .filters >> text=Completed
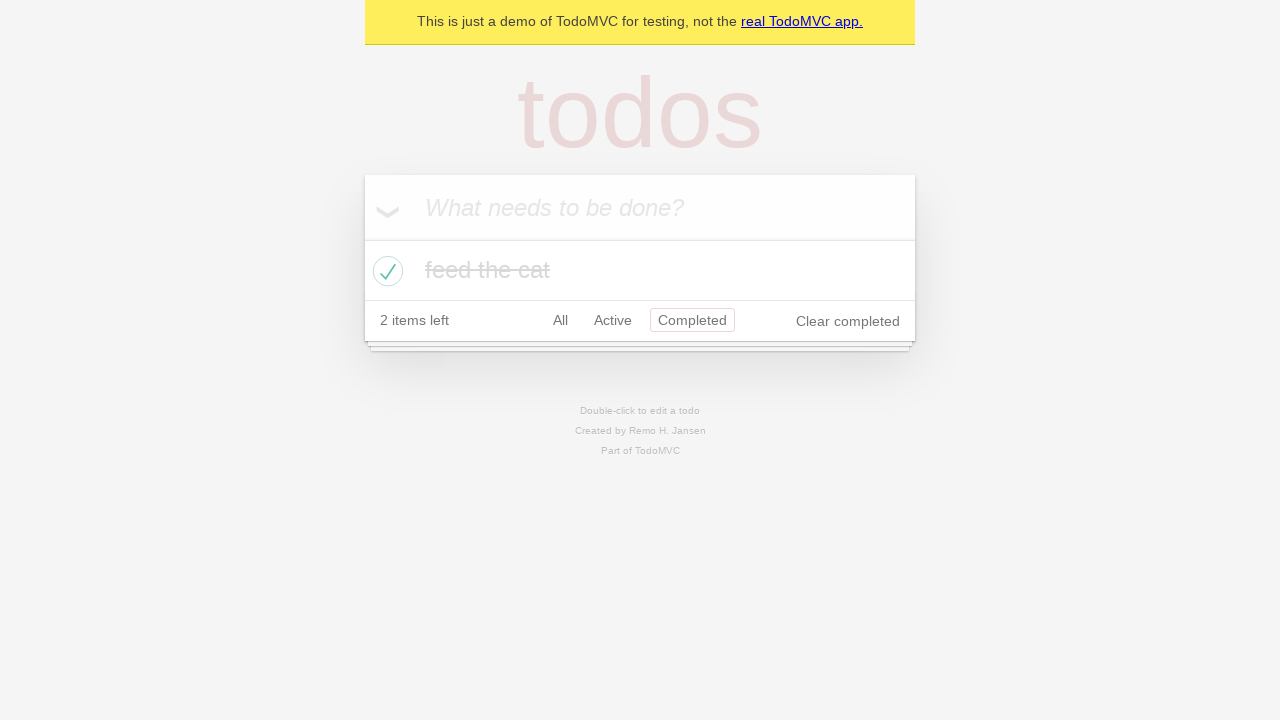

Clicked All filter to display all todo items at (560, 320) on .filters >> text=All
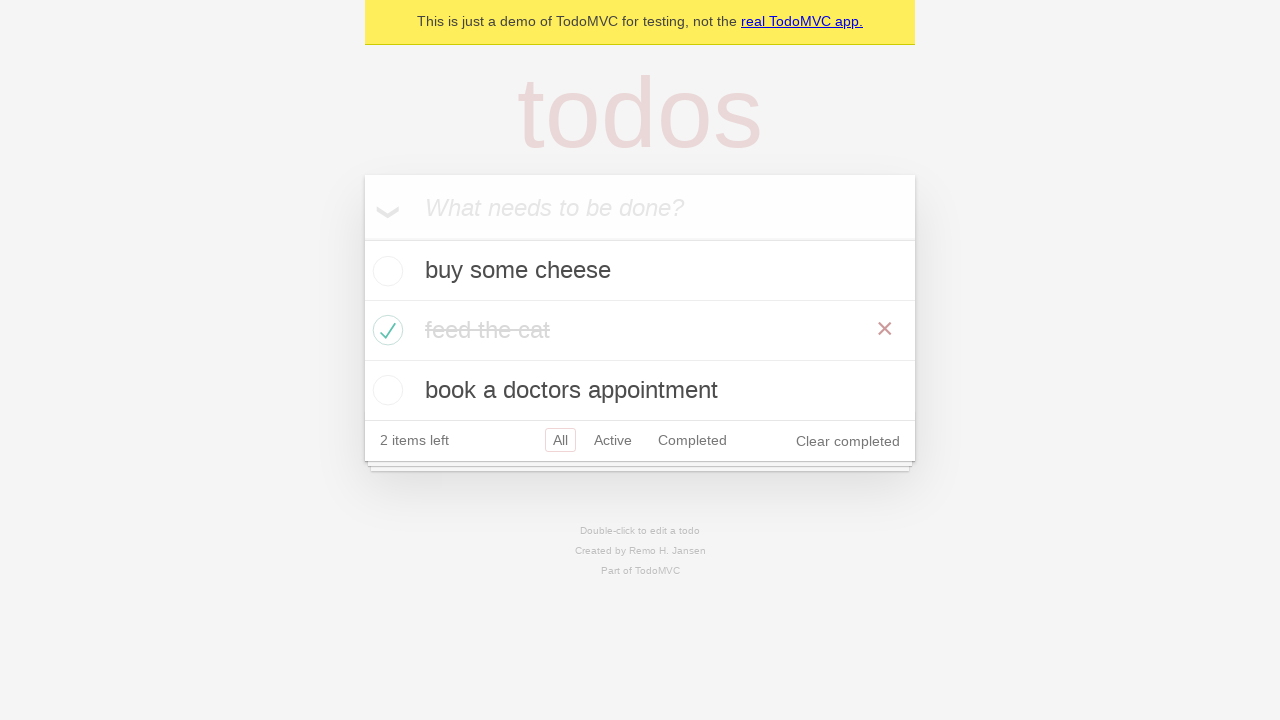

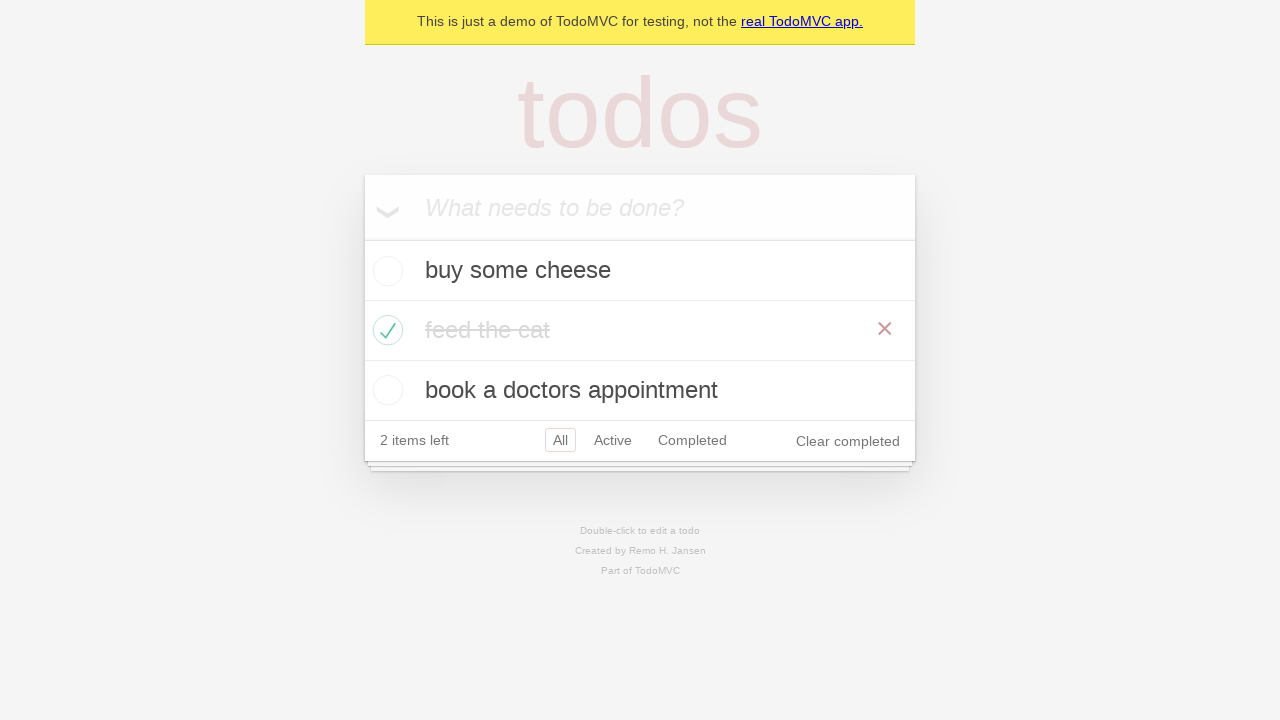